Tests the homepage by verifying the header banner is visible and clicking on the profile icon in the header navigation.

Starting URL: https://lnzweb.com/ru

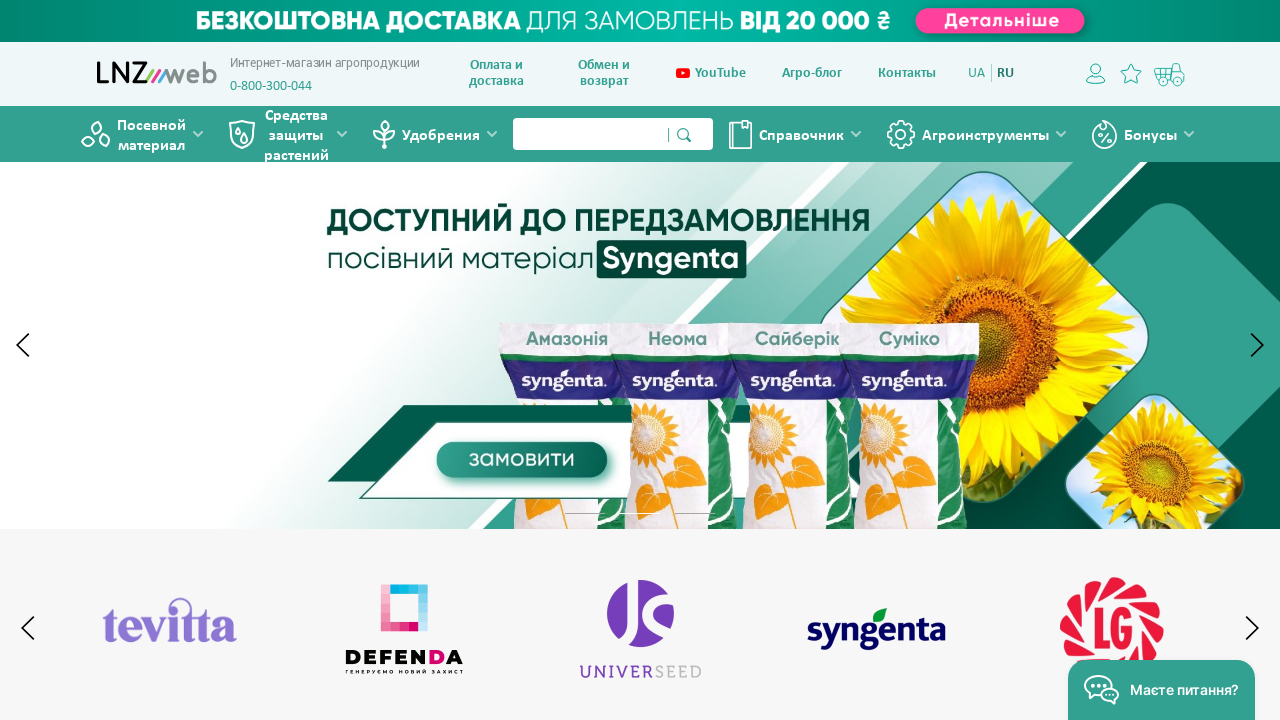

Header banner is now visible
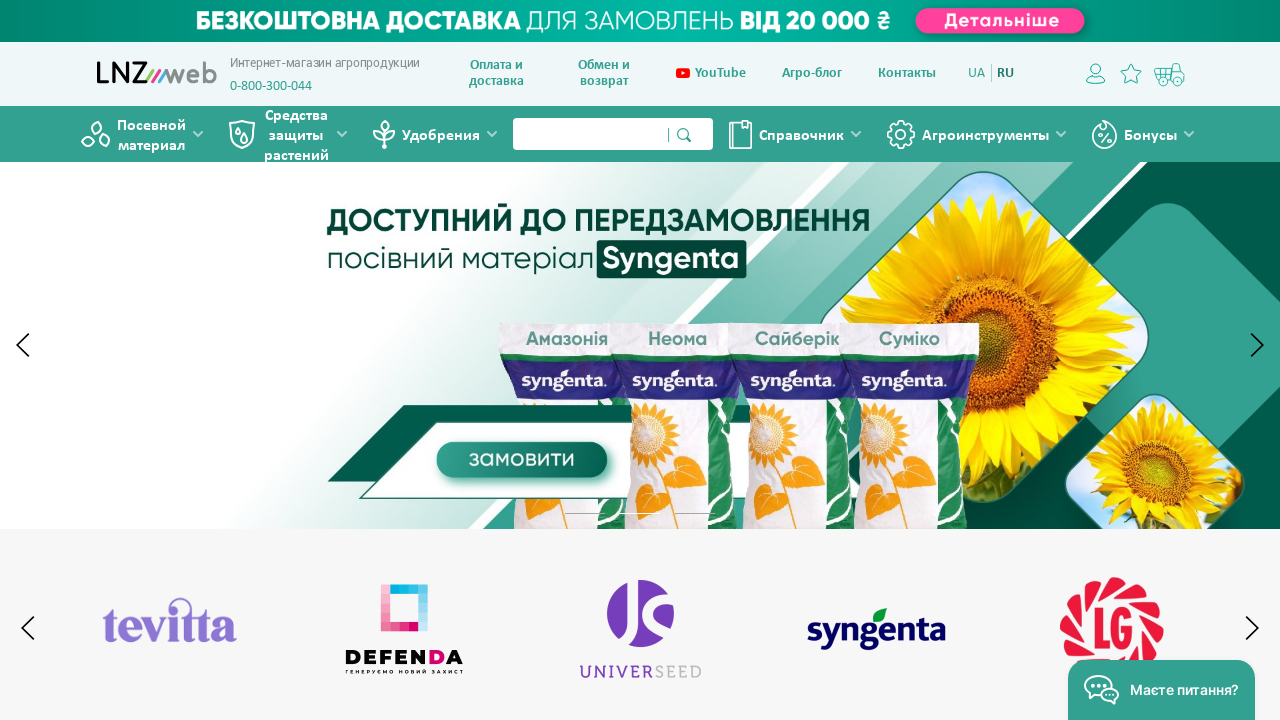

Profile icon in header navigation is now visible
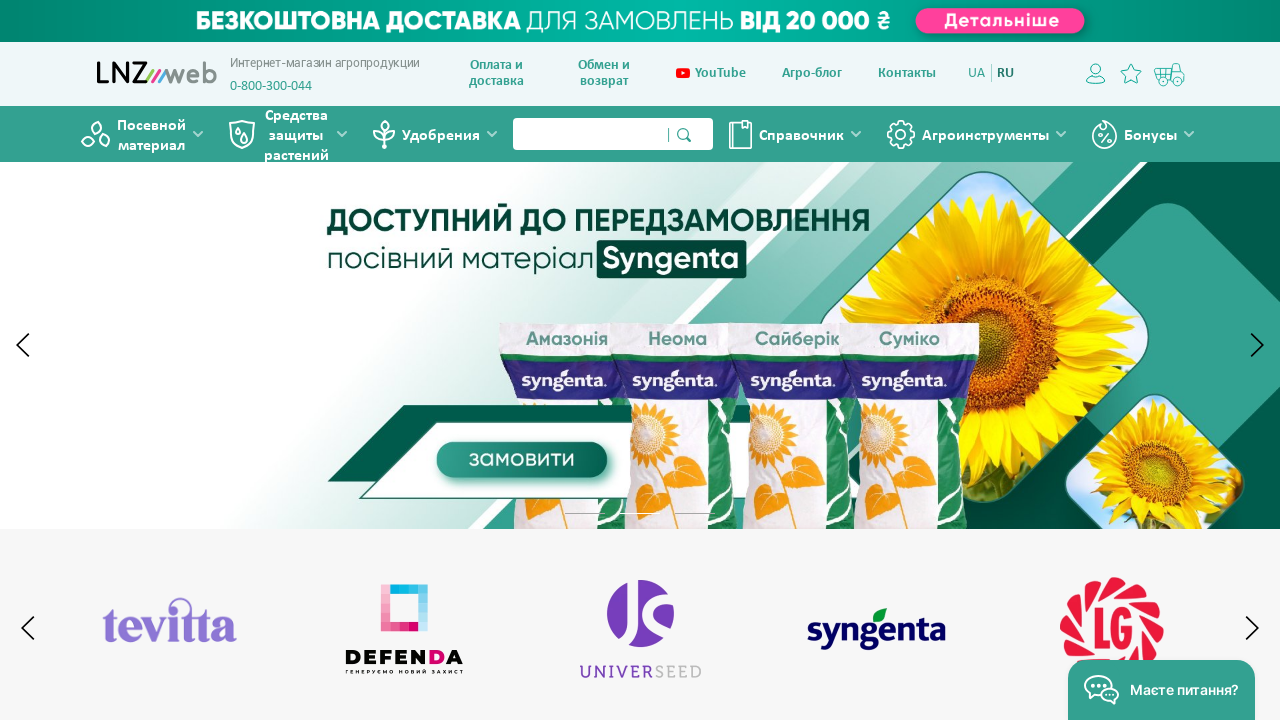

Clicked on the profile icon in header navigation at (1098, 78) on xpath=//*[contains(@class,'icon-profile')]
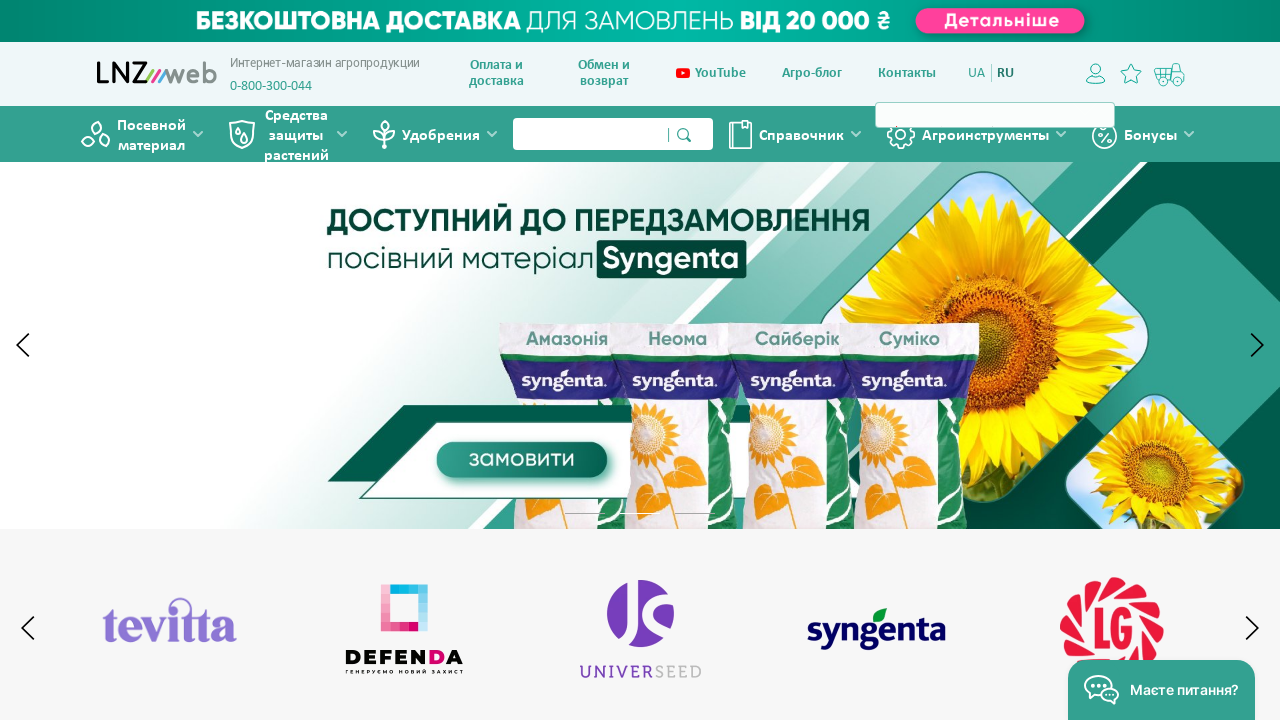

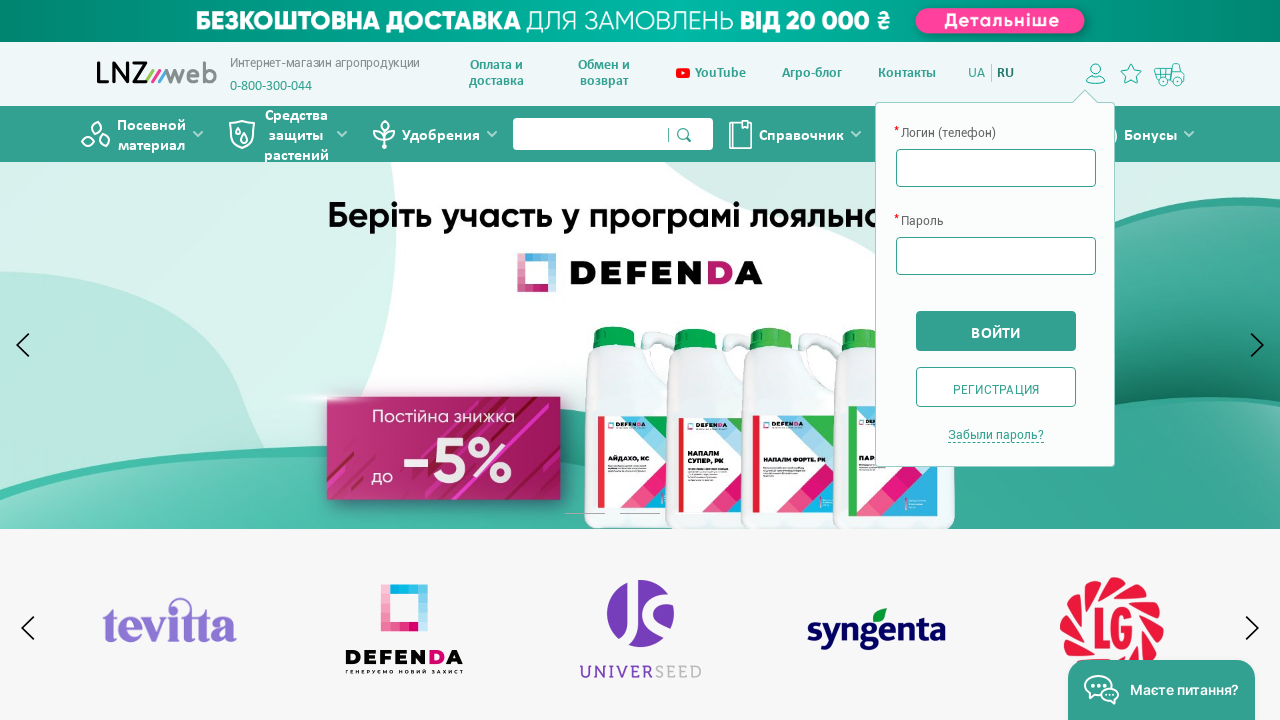